Verifies that input field placeholders for various payment options (connection, internet, instalment, arrears) display the correct text labels in Russian.

Starting URL: https://mts.by

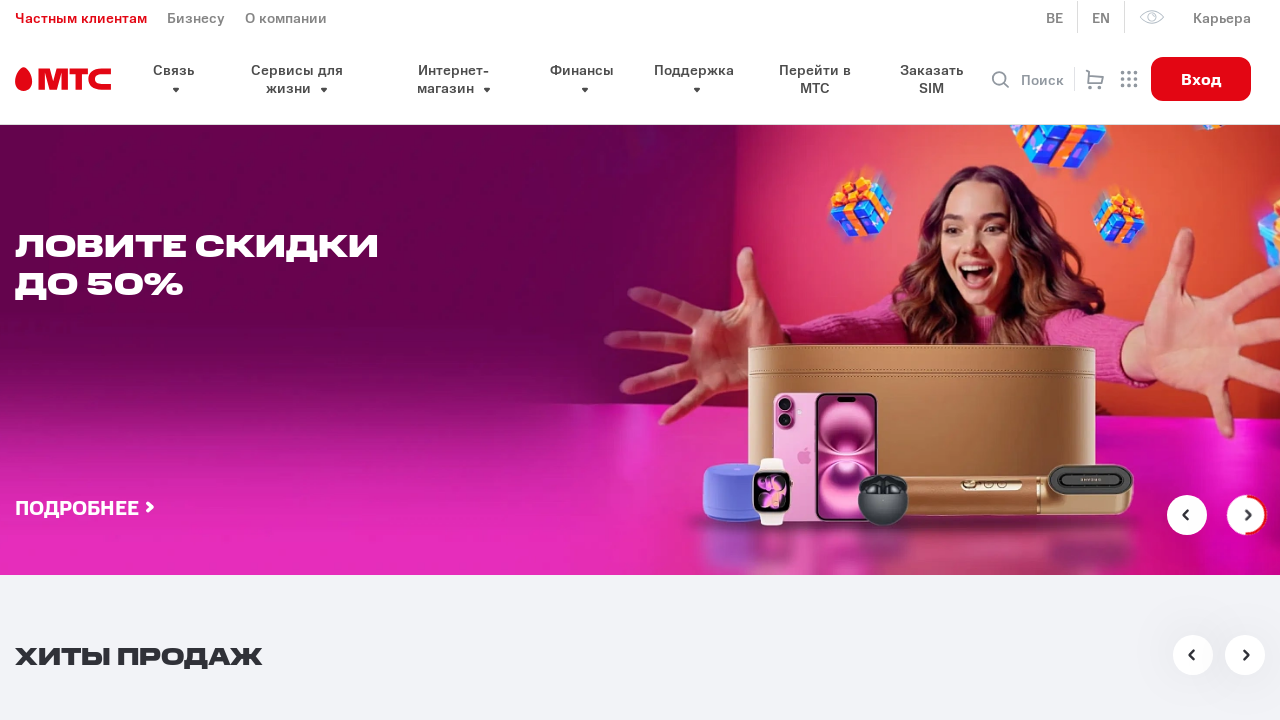

Waited for connection phone input field to be visible
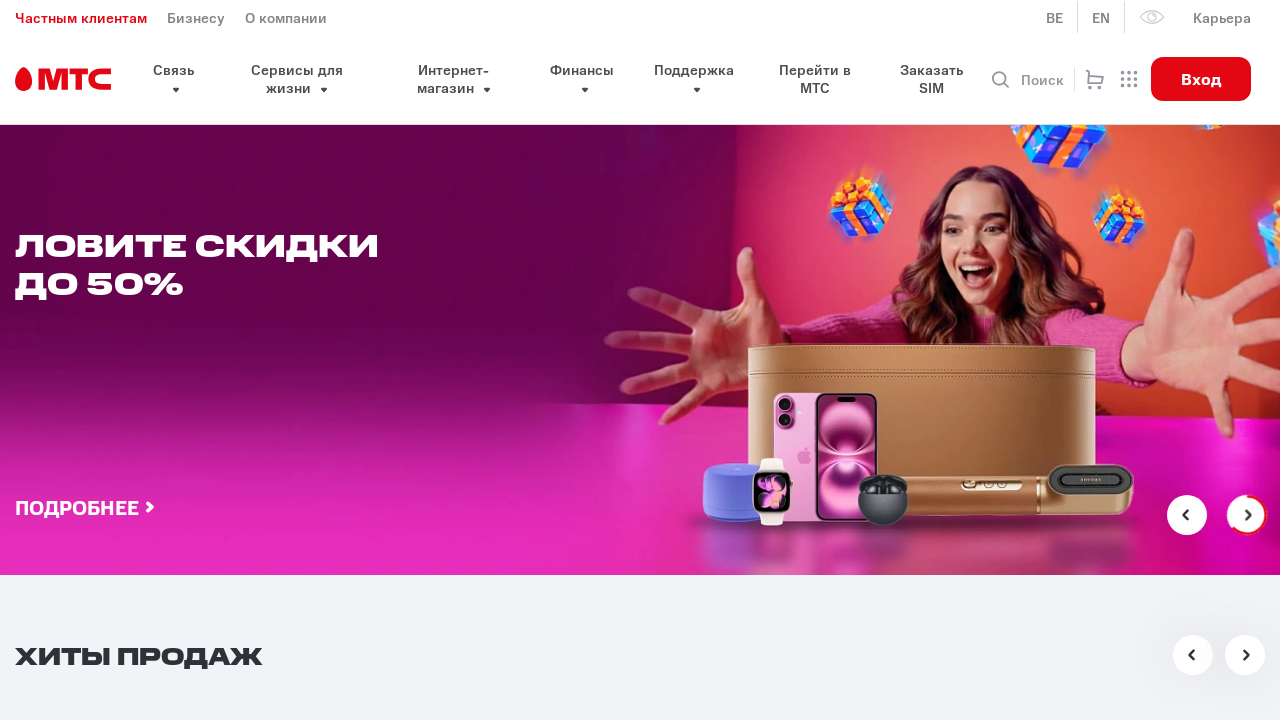

Verified connection phone field placeholder is 'Номер телефона'
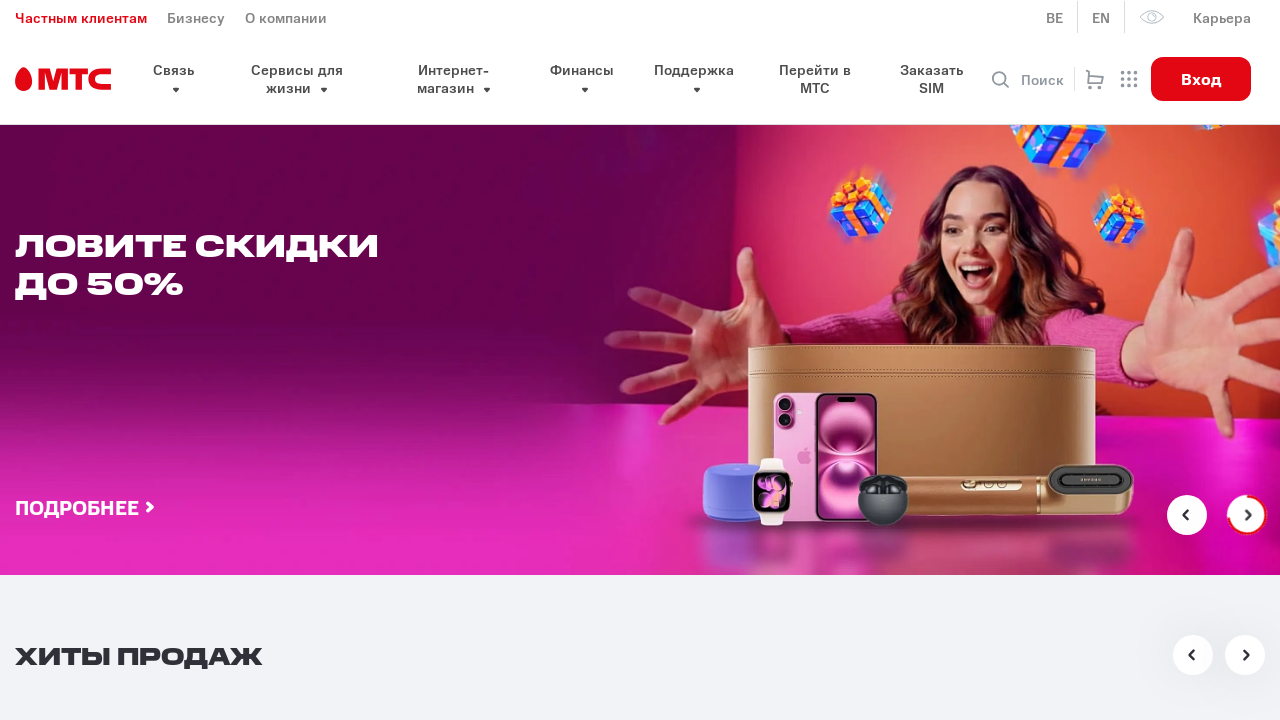

Verified connection sum field placeholder is 'Сумма'
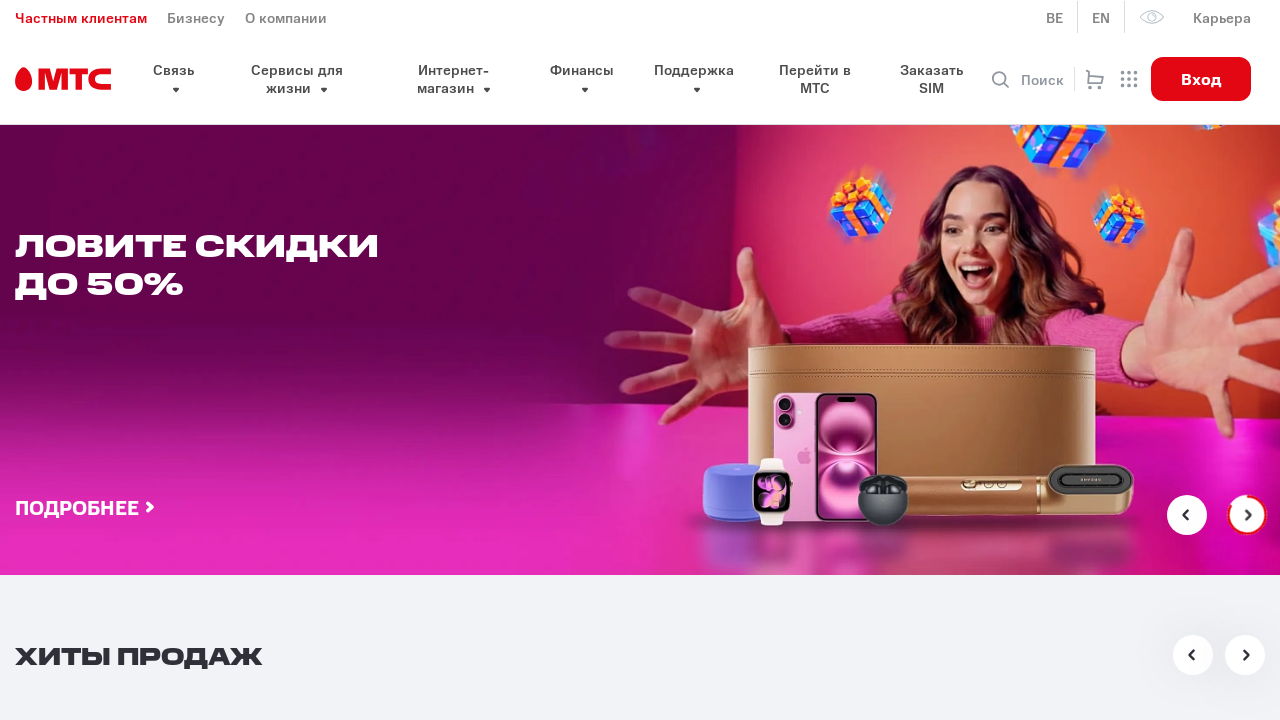

Verified connection email field placeholder is 'E-mail для отправки чека'
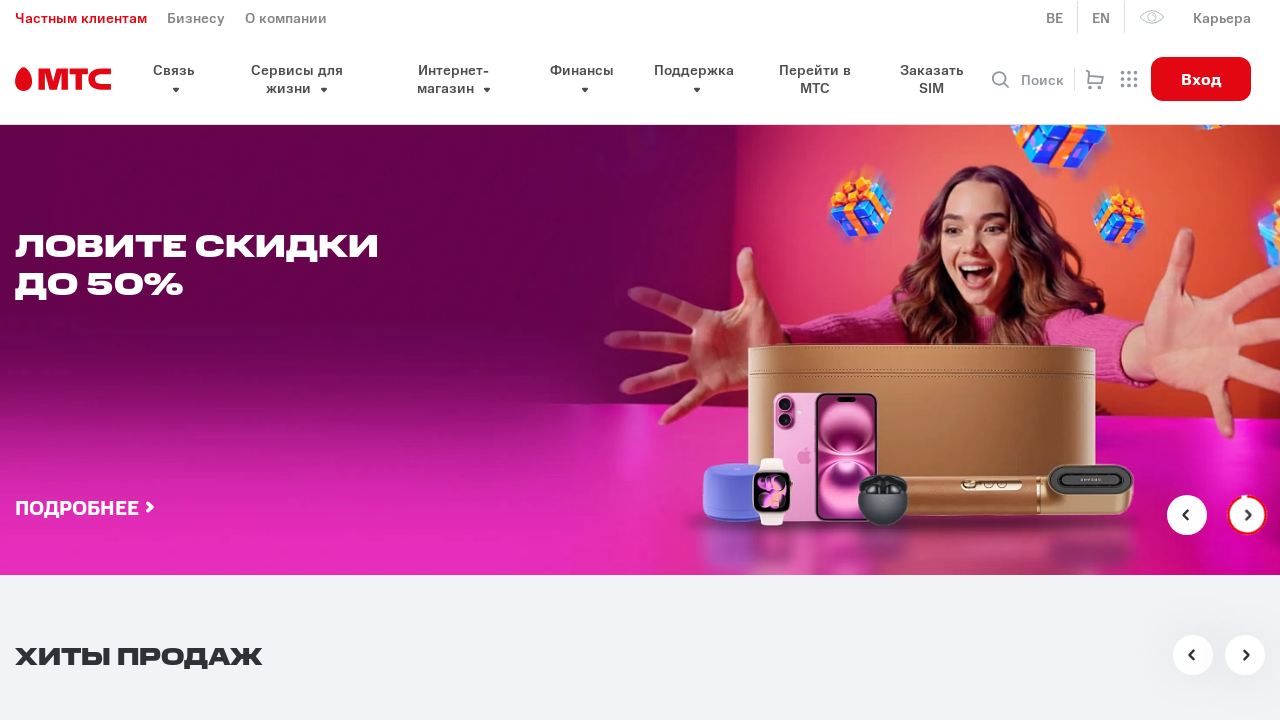

Verified internet phone field placeholder is 'Номер абонента'
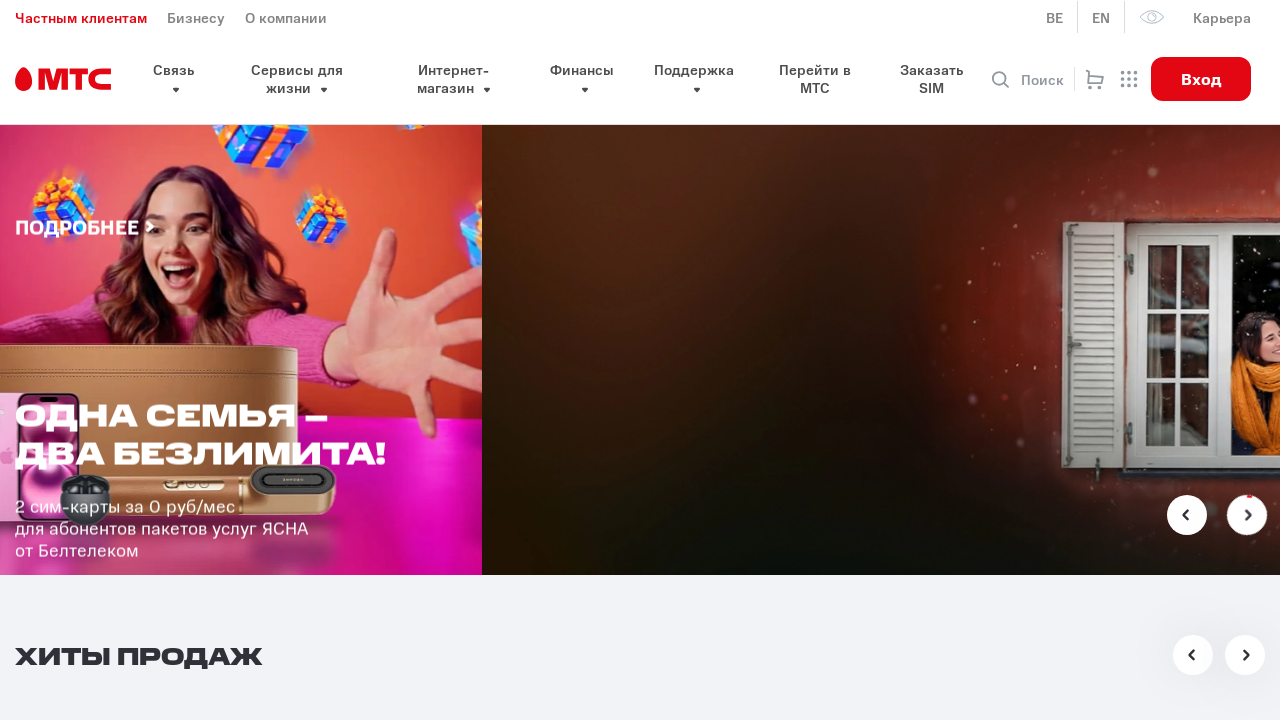

Verified internet sum field placeholder is 'Сумма'
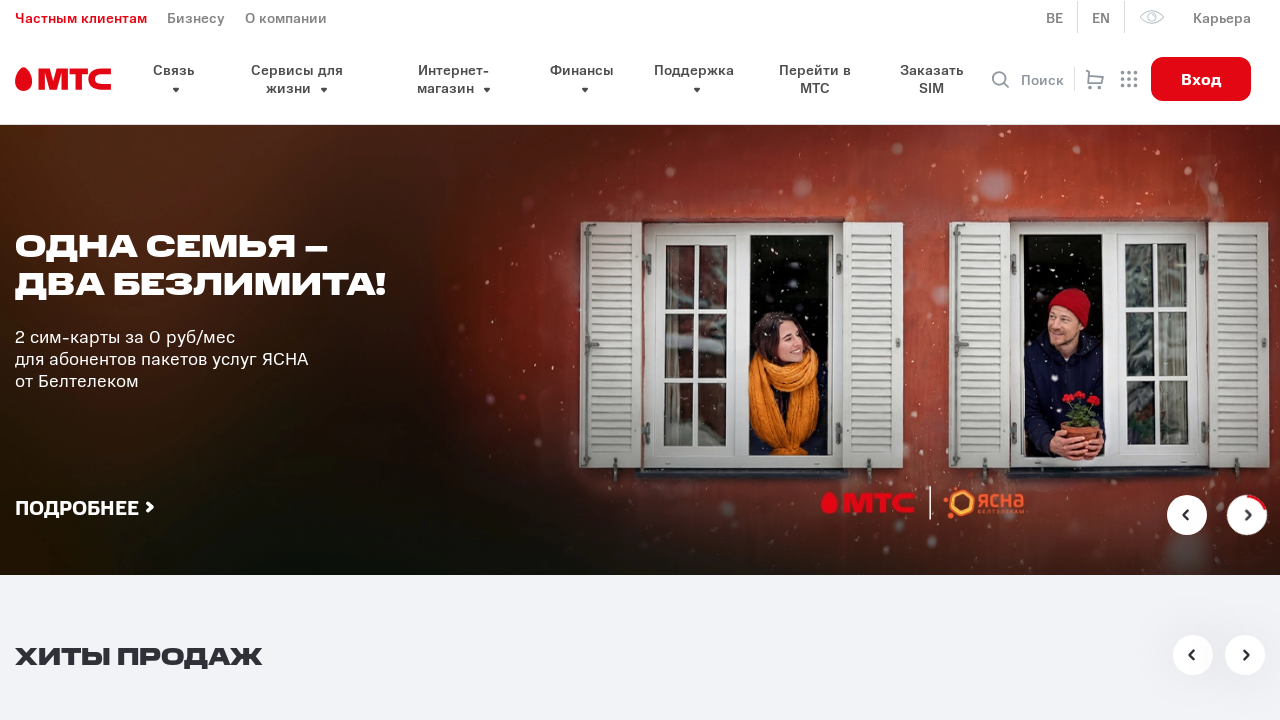

Verified internet email field placeholder is 'E-mail для отправки чека'
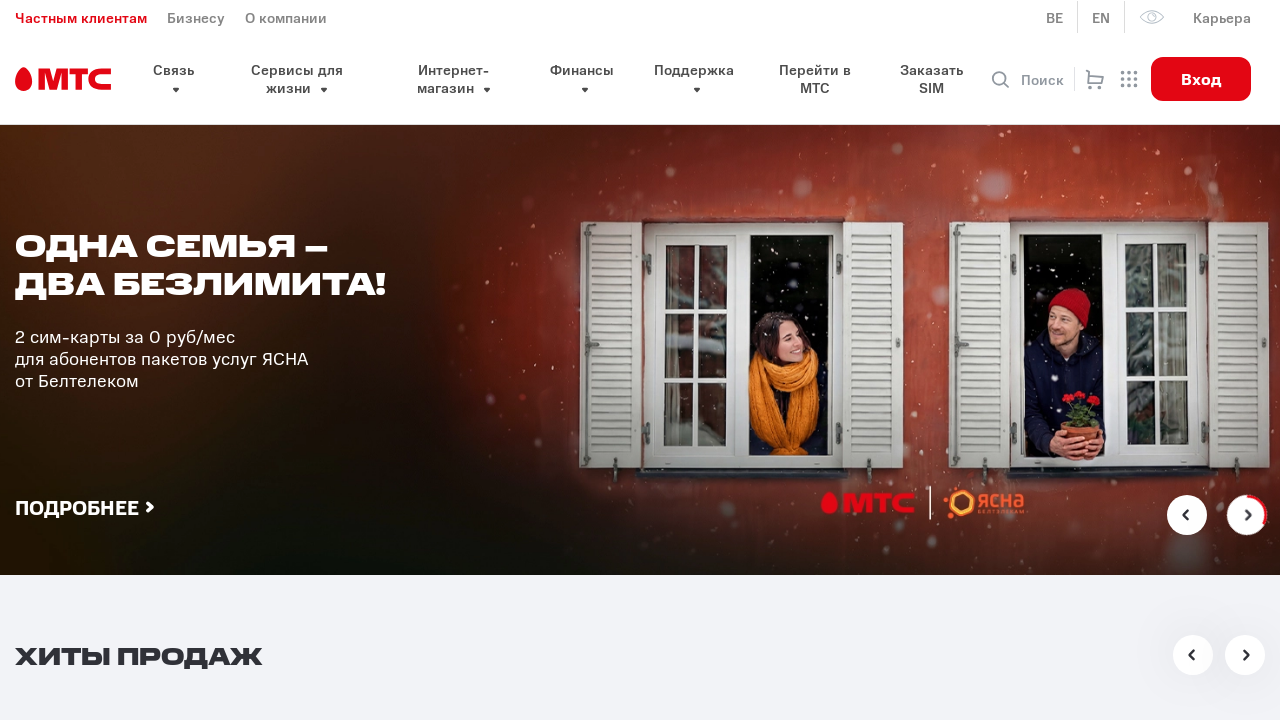

Verified instalment account field placeholder is 'Номер счета на 44'
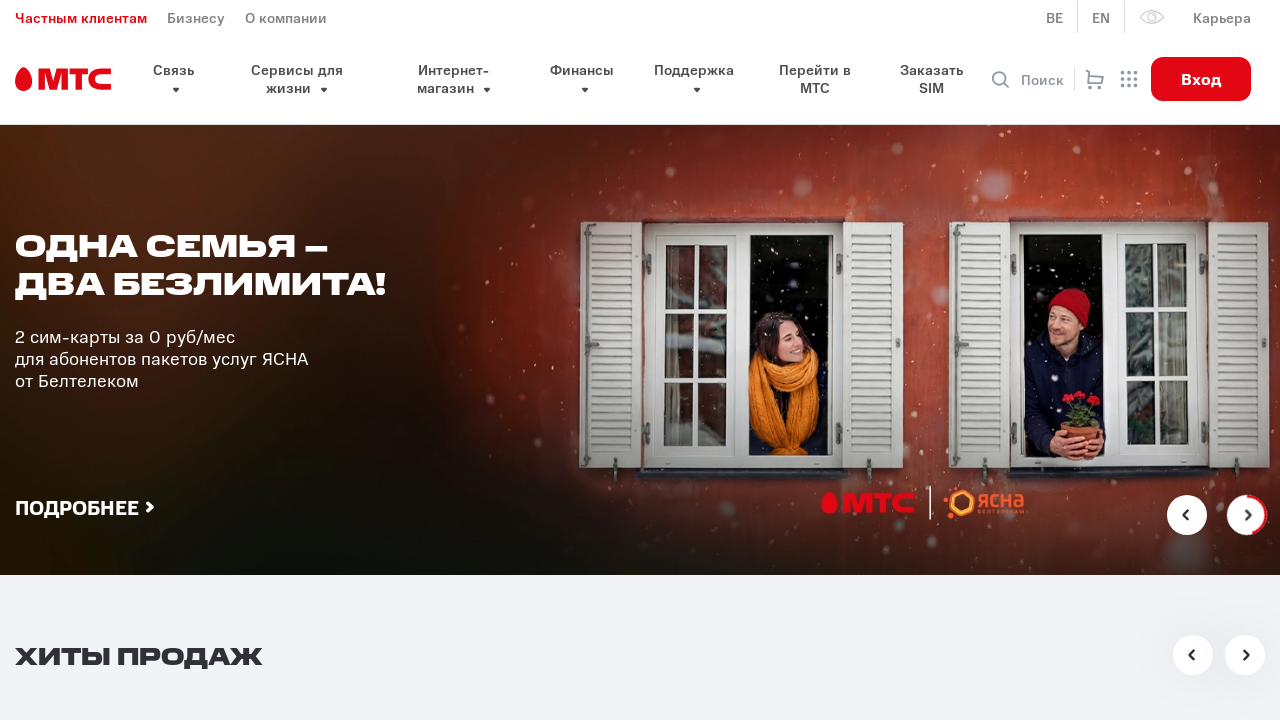

Verified instalment sum field placeholder is 'Сумма'
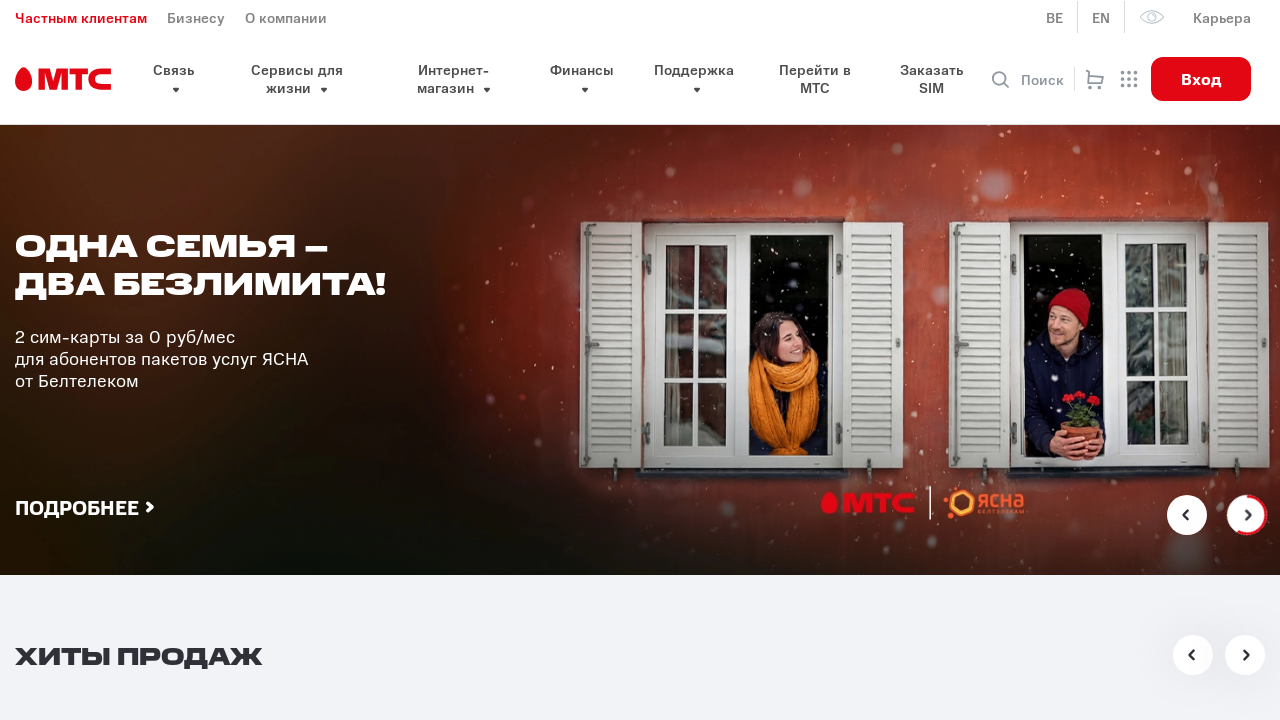

Verified instalment email field placeholder is 'E-mail для отправки чека'
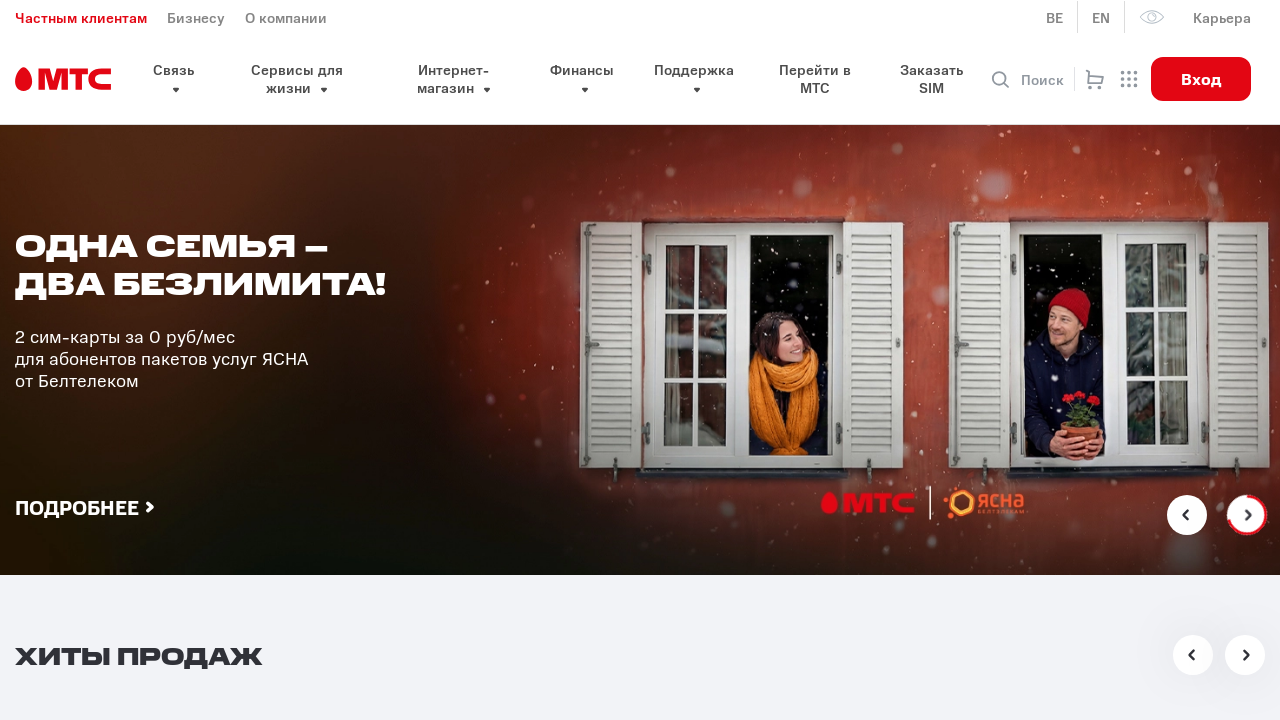

Verified arrears account field placeholder is 'Номер счета на 2073'
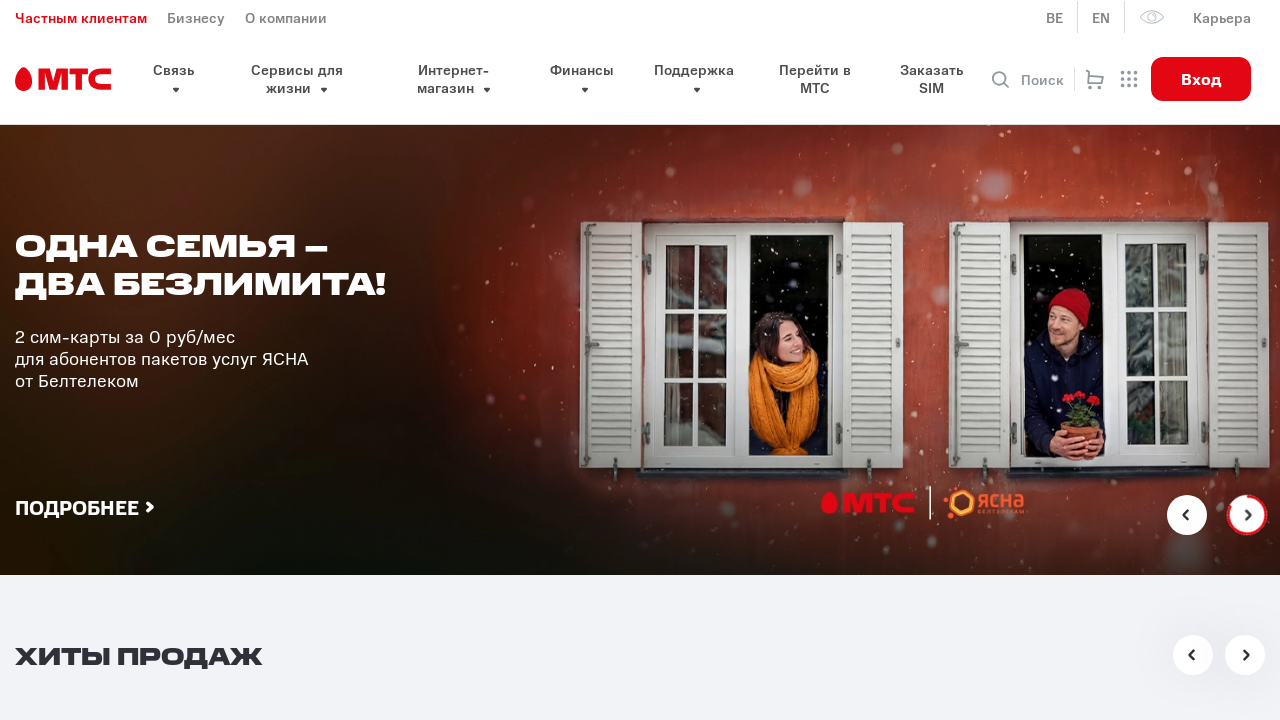

Verified arrears sum field placeholder is 'Сумма'
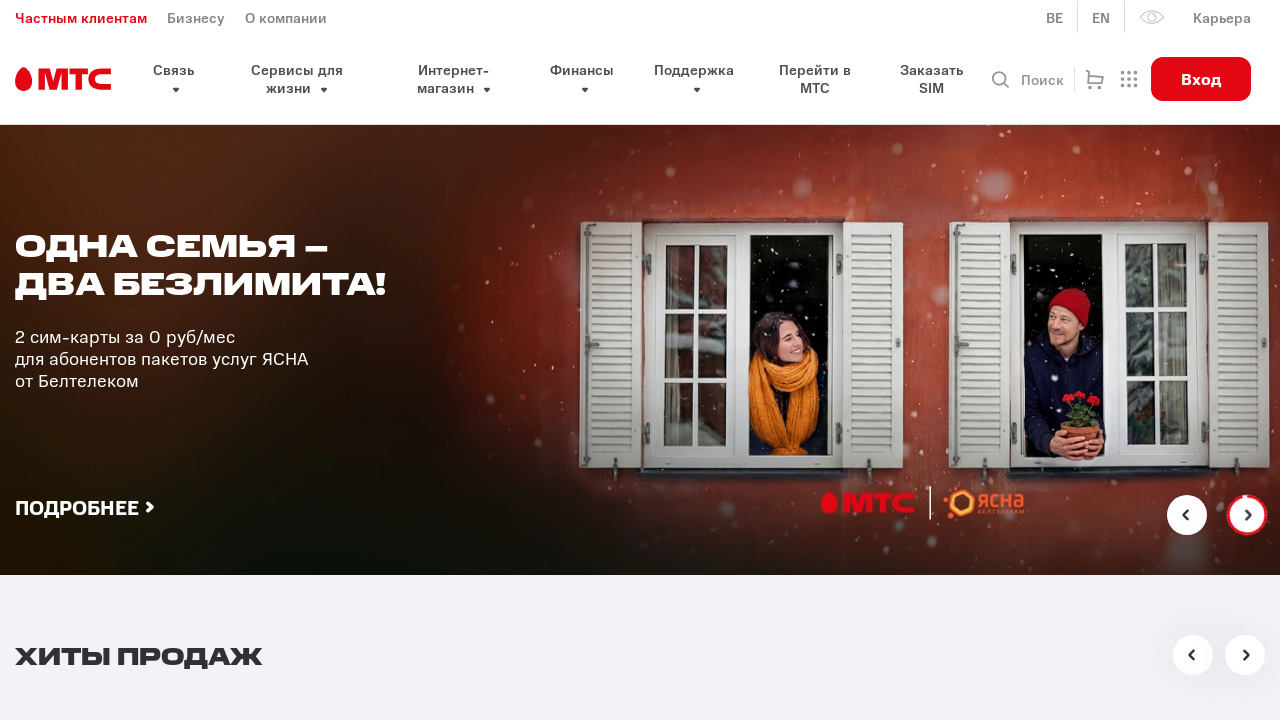

Verified arrears email field placeholder is 'E-mail для отправки чека'
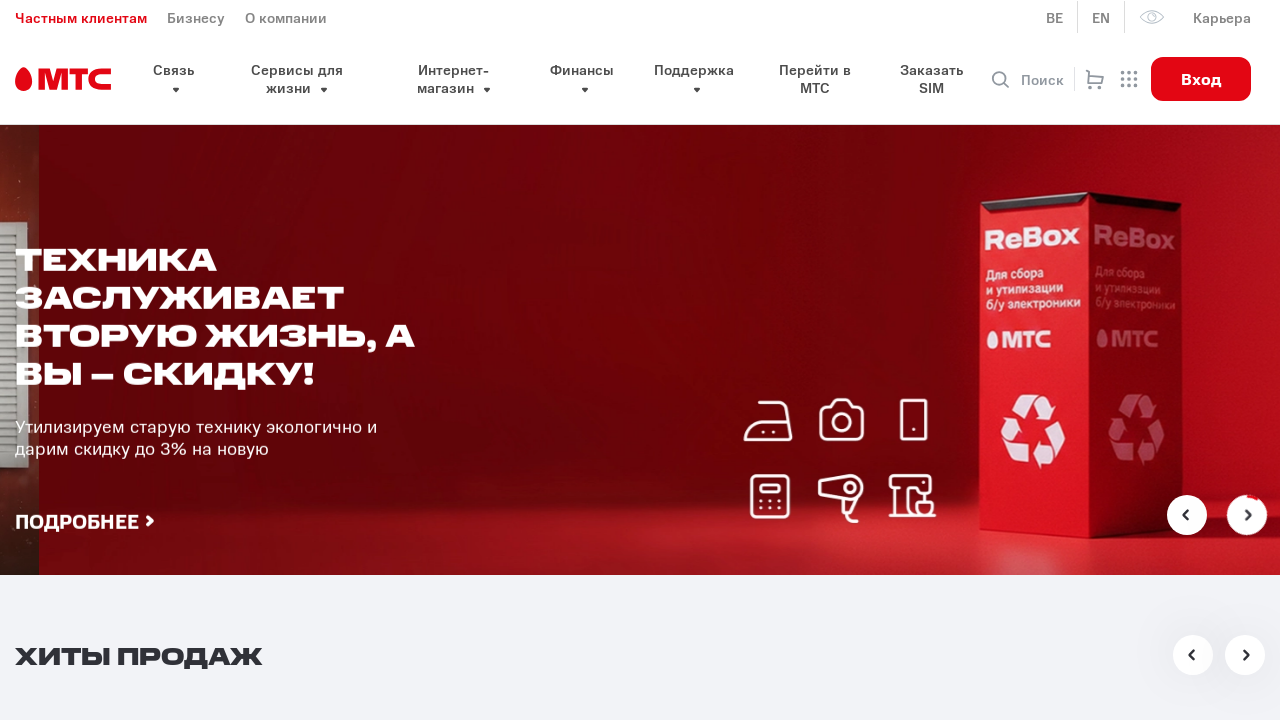

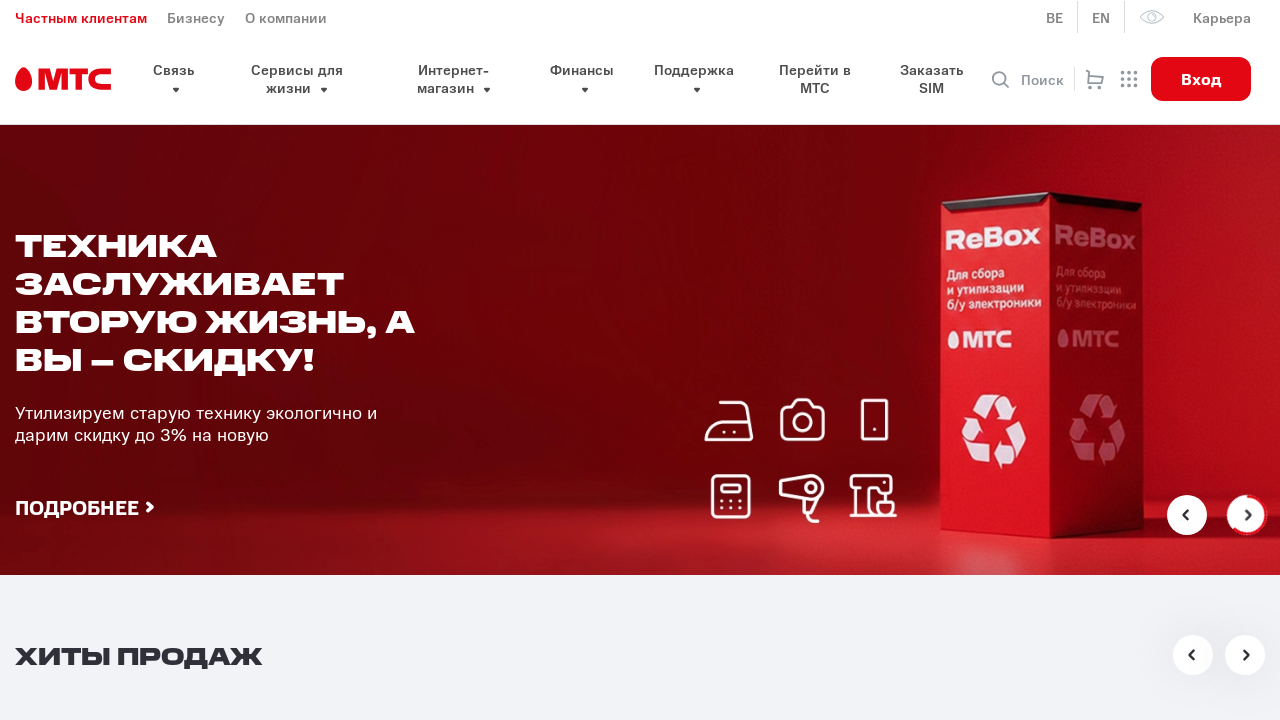